Tests that a game image displays correctly with object-contain styling, verifies the image viewport has proper background color for letterboxing, and tests zoom controls functionality (zoom in, zoom out, reset zoom).

Starting URL: https://whereami-5kp.pages.dev/

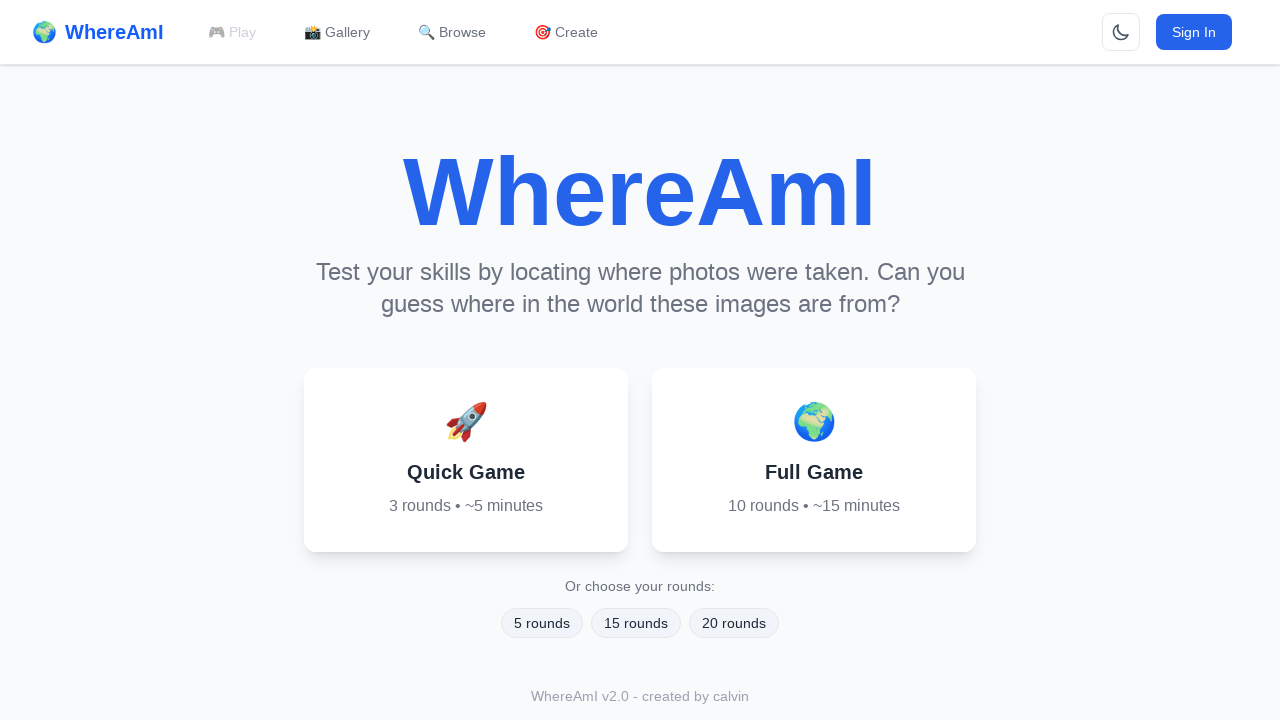

Page loaded and network idle state reached
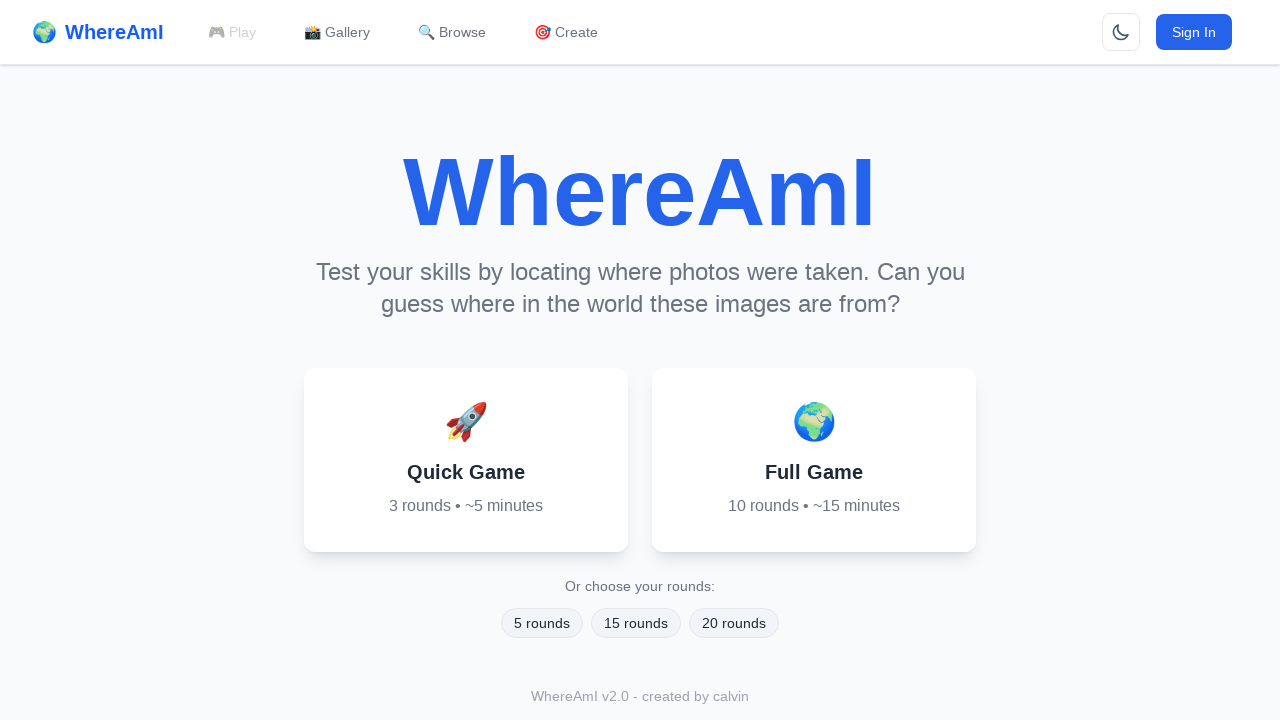

Clicked Quick Game button at (466, 460) on button >> internal:has-text="Quick Game"i
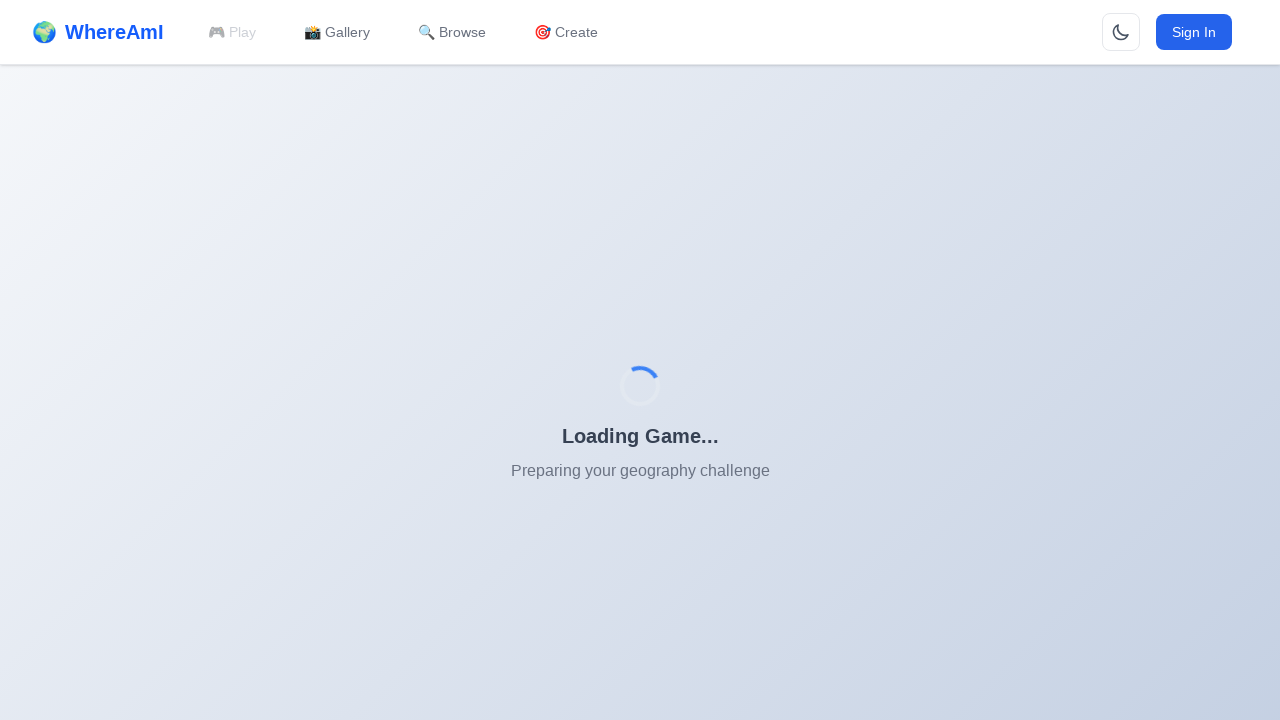

Game initialized after 5 second wait
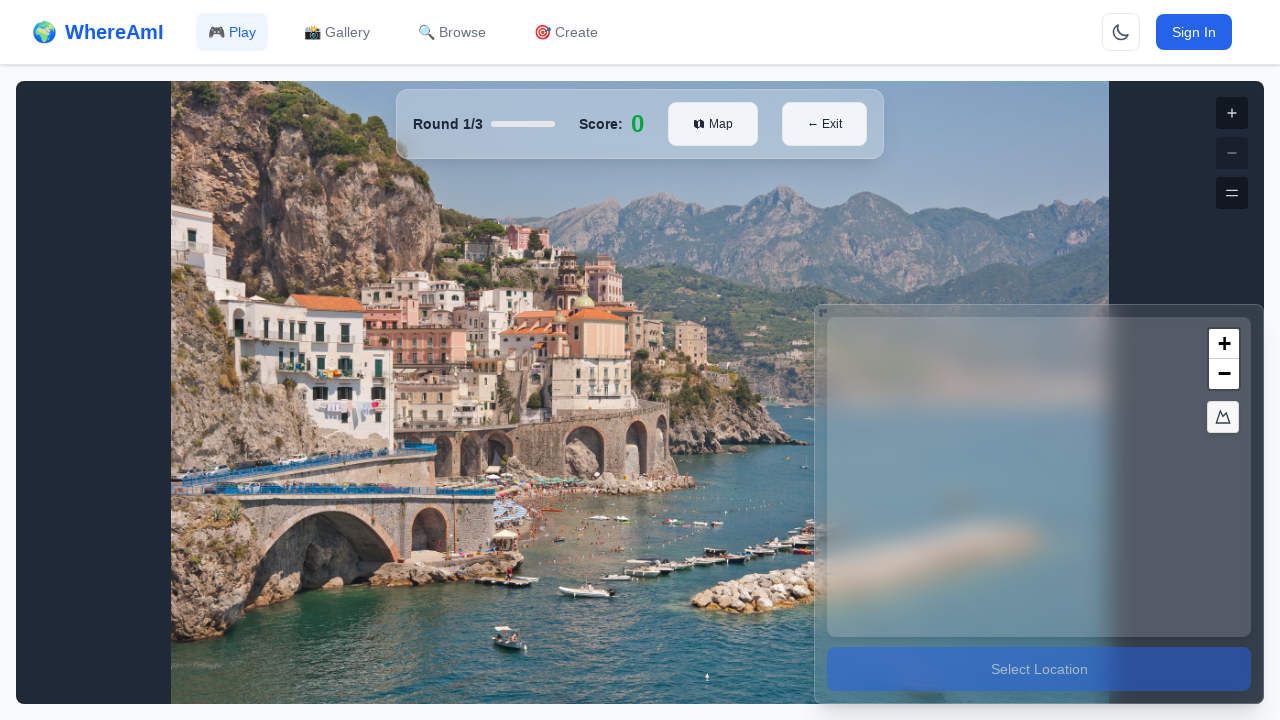

Game image element became visible with object-contain styling
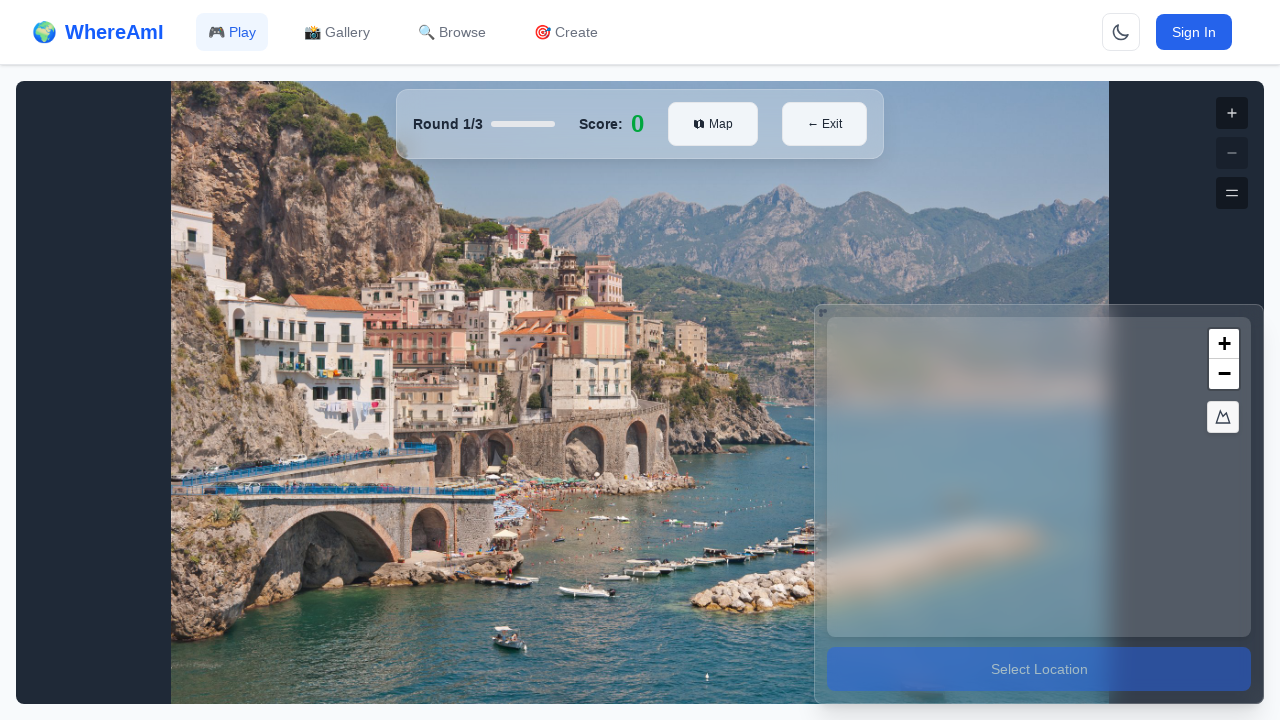

Image fully loaded and rendered
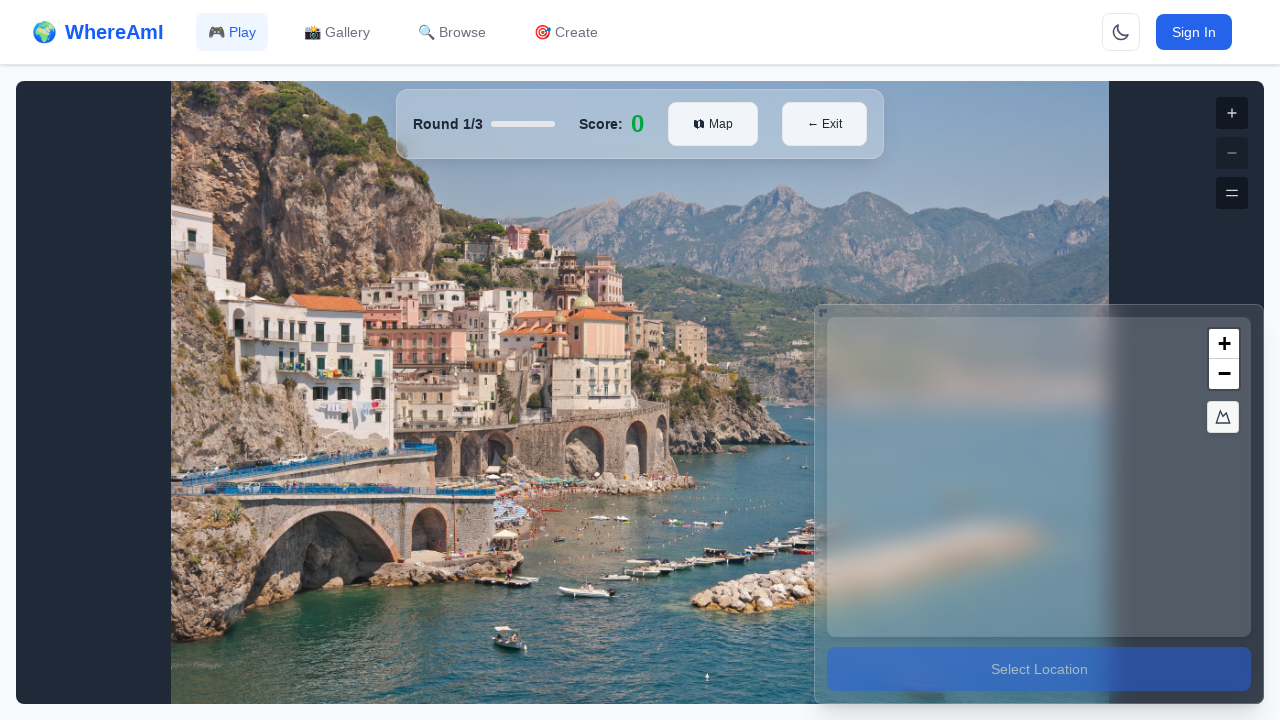

Zoom in button is visible
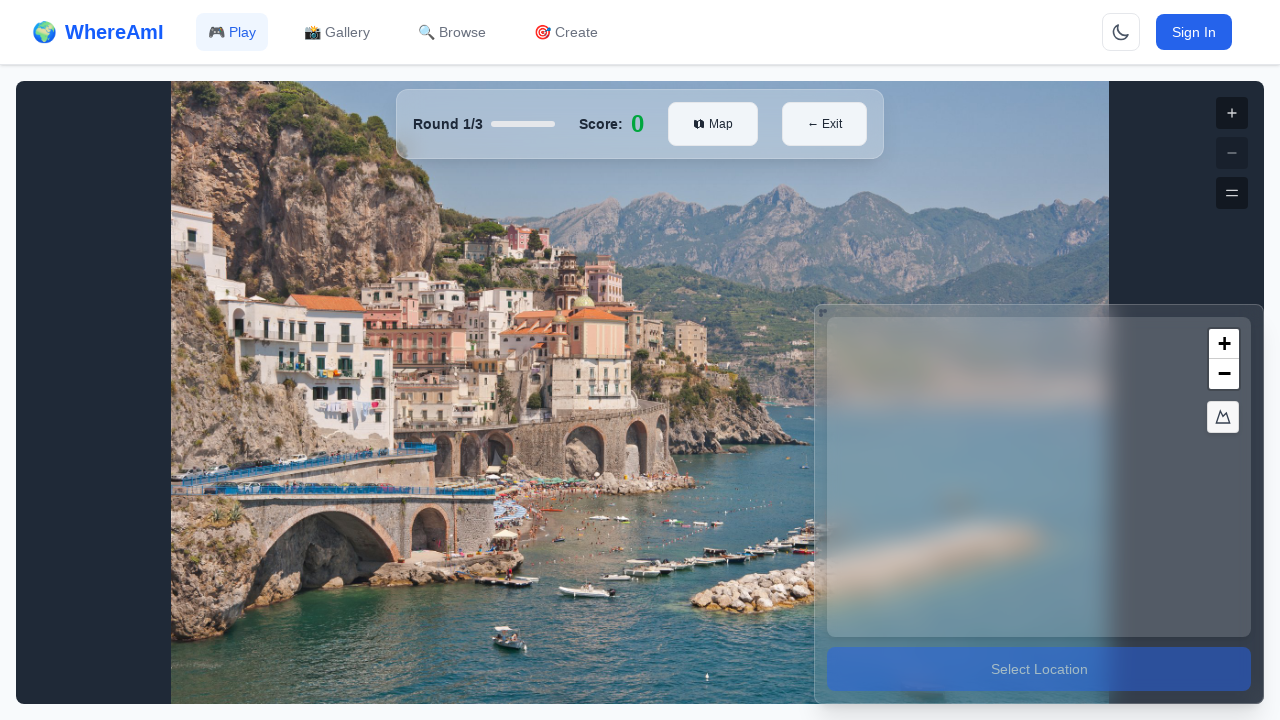

Zoom out button is visible
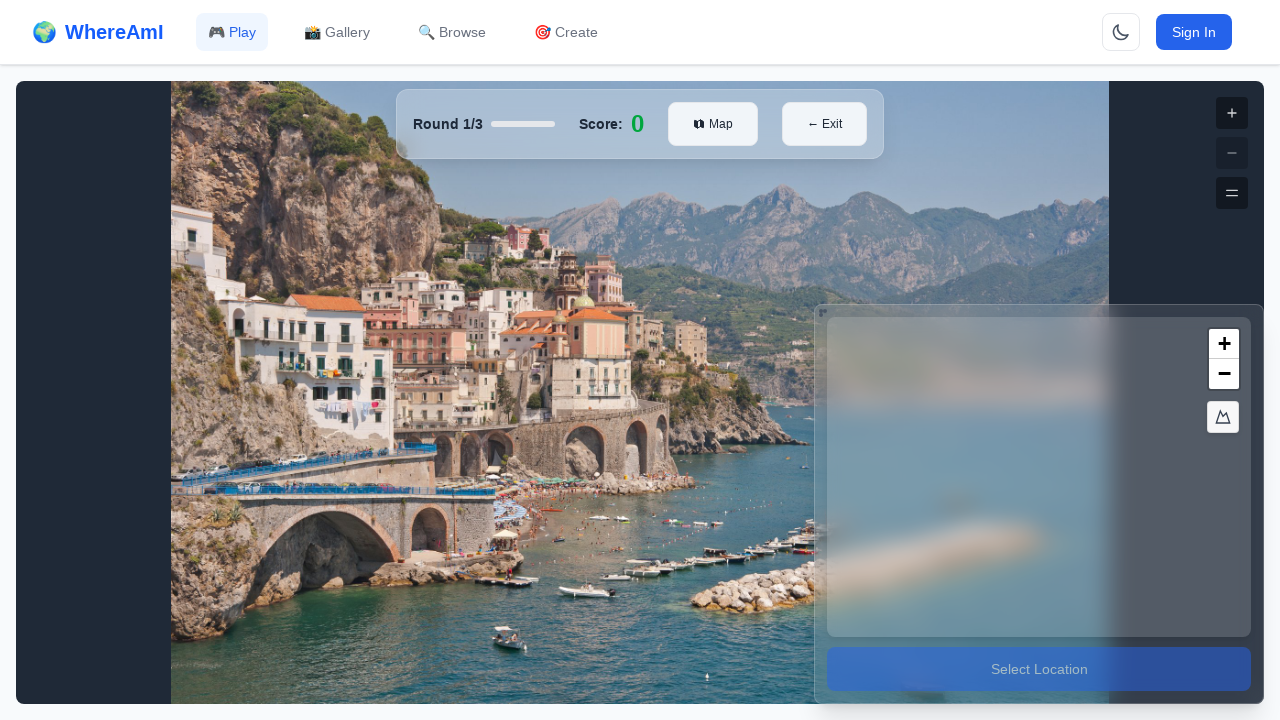

Clicked zoom in button to zoom into image at (1232, 113) on button[aria-label="Zoom in"]
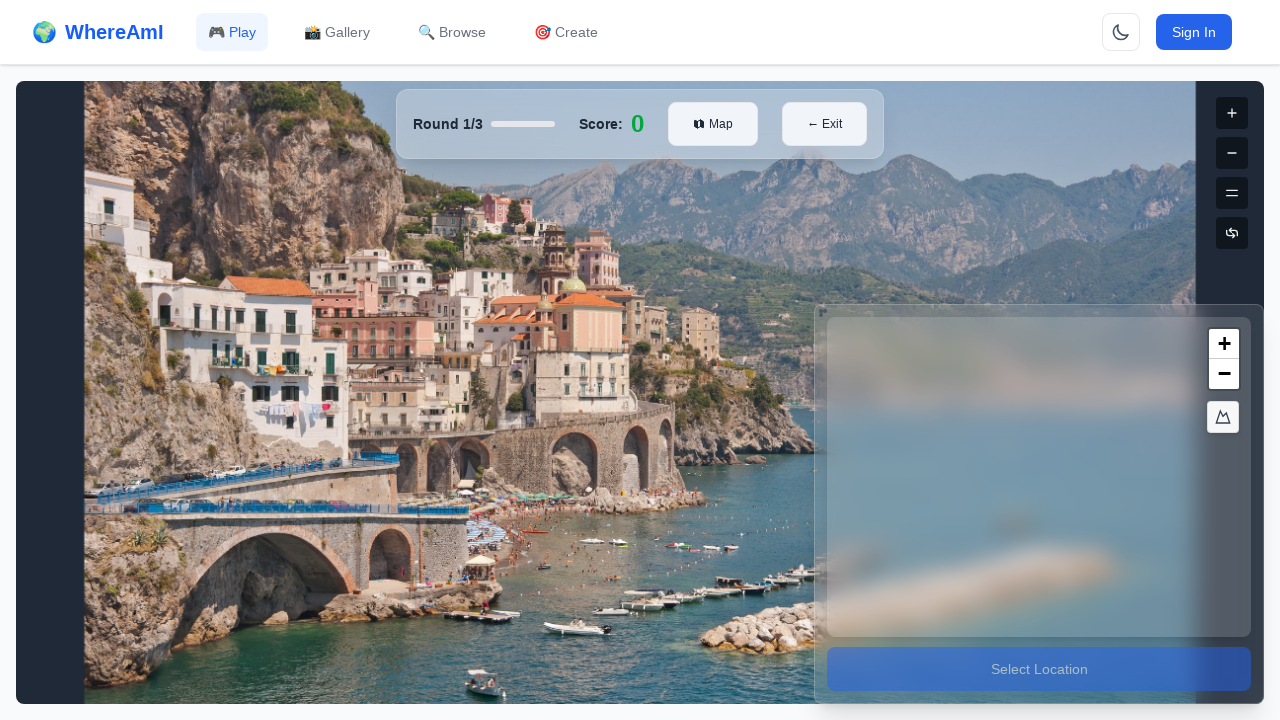

Waited for zoom animation to complete
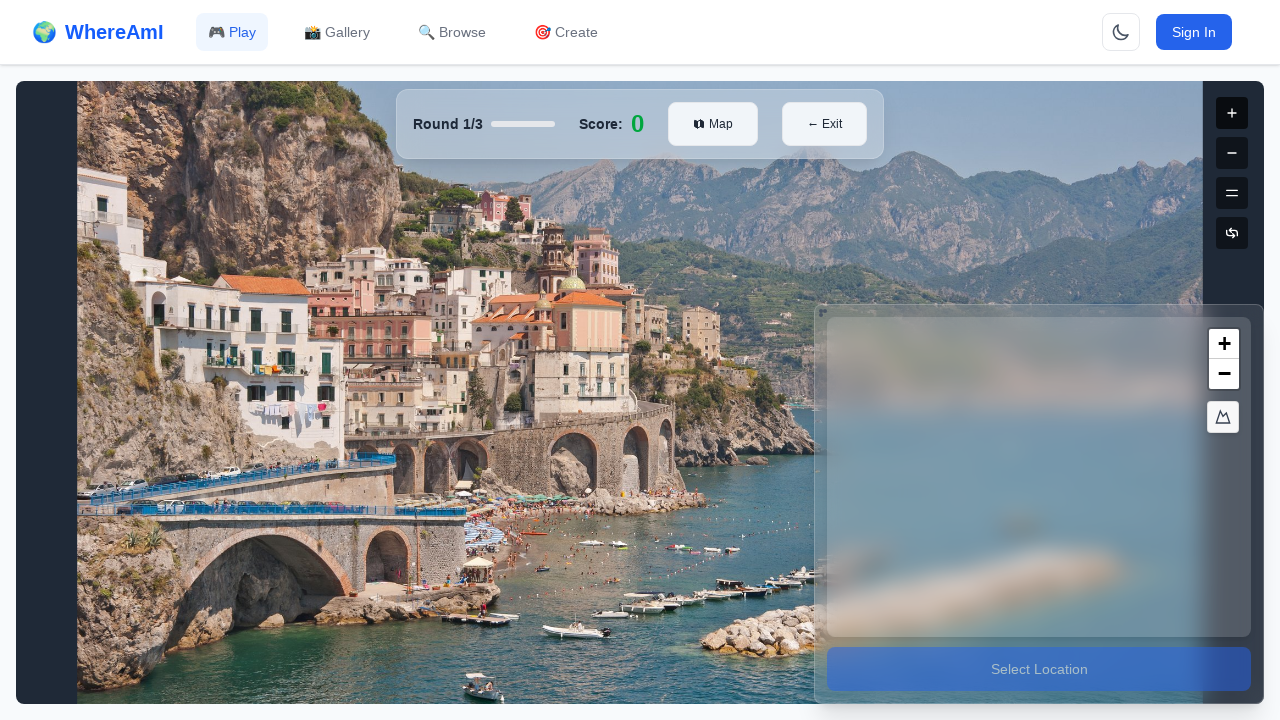

Reset zoom button appeared after zooming in
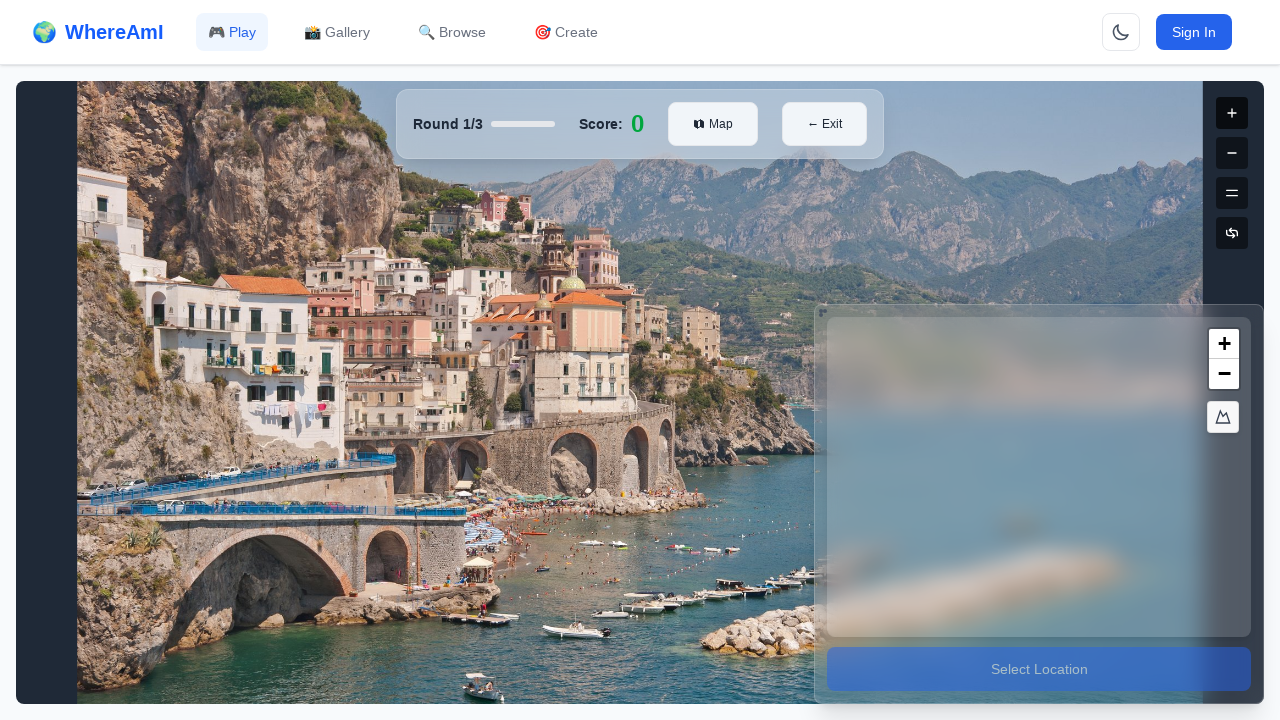

Clicked reset zoom button to return image to original state at (1232, 233) on button[aria-label="Reset zoom"]
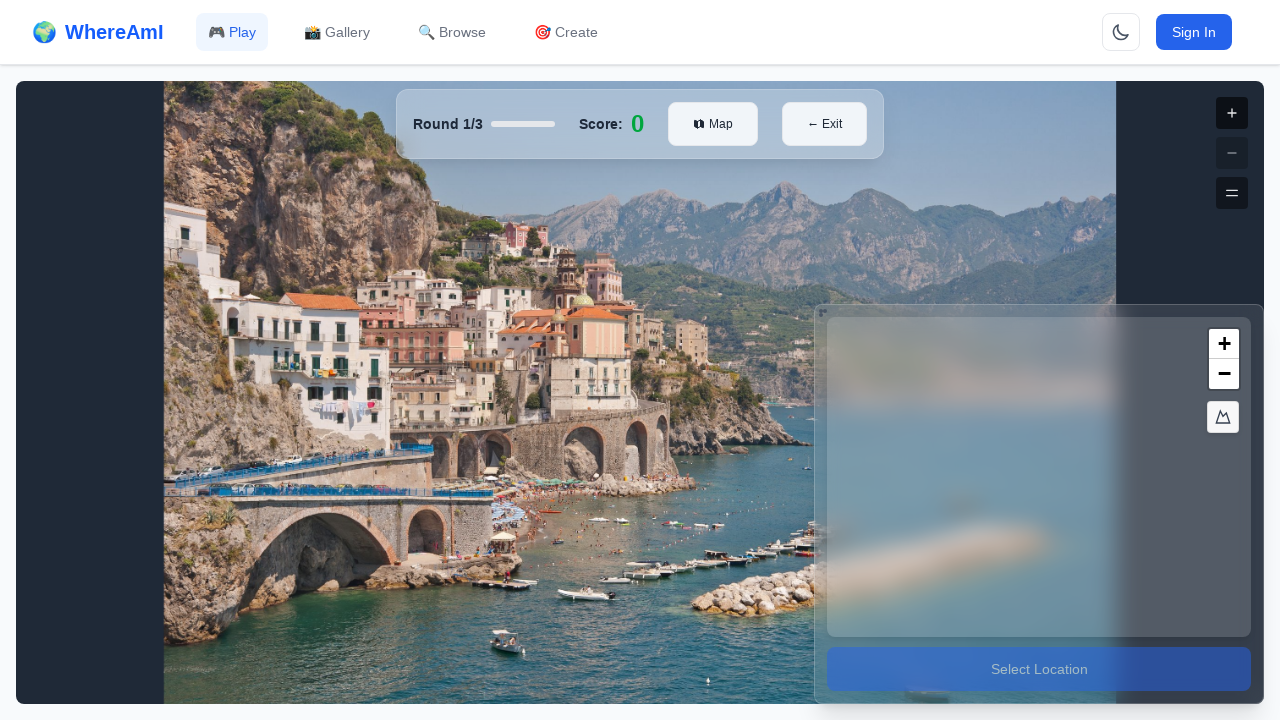

Waited for zoom reset animation to complete
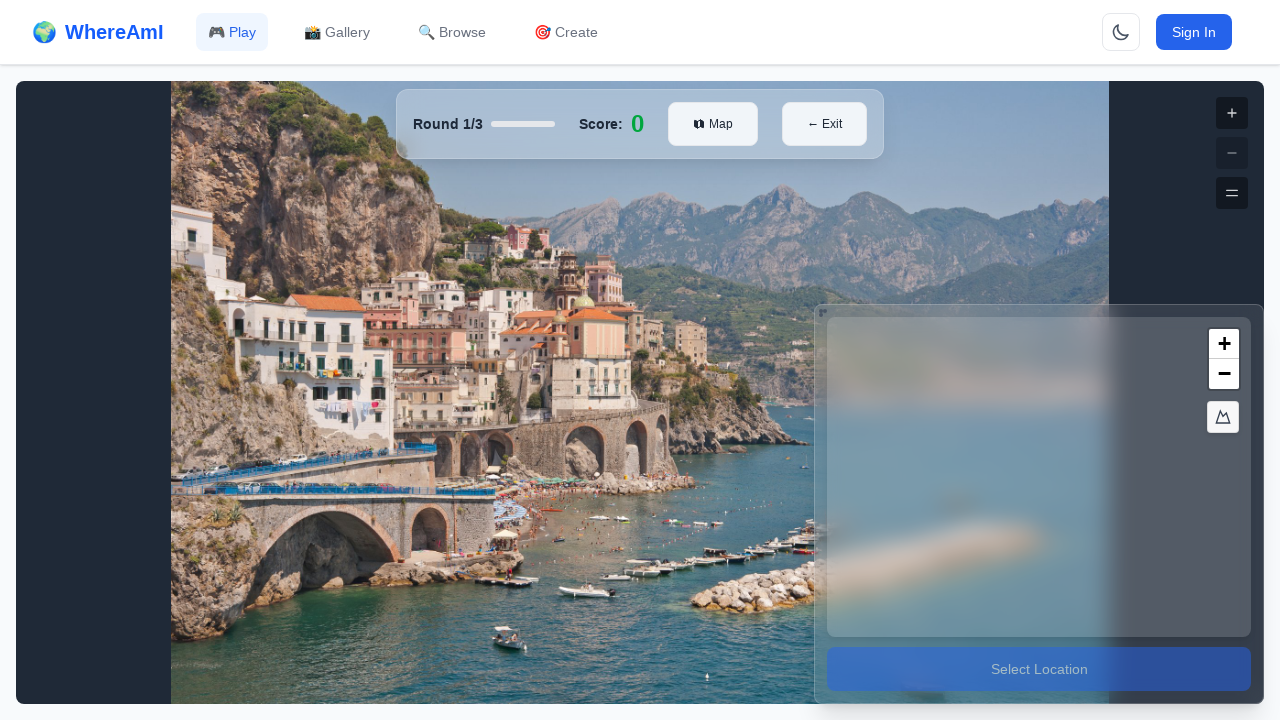

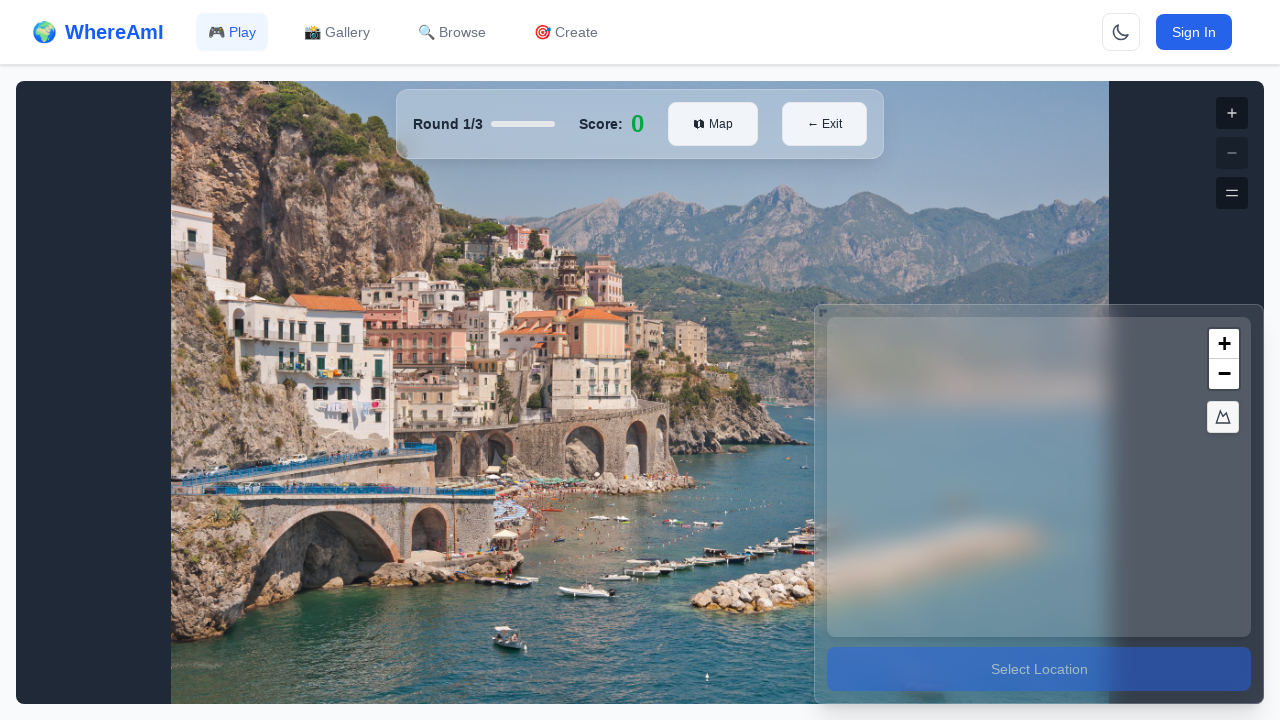